Tests number input functionality by entering a value and verifying it was set correctly

Starting URL: http://the-internet.herokuapp.com/inputs

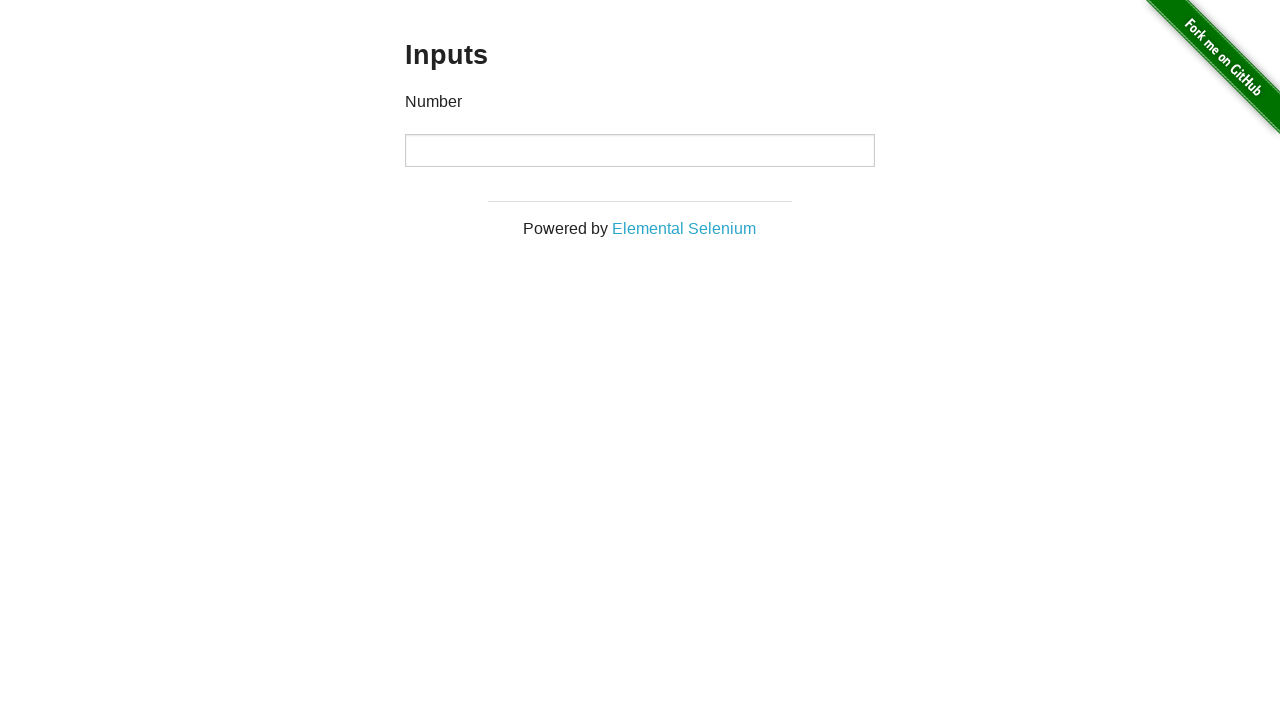

Filled number input with value '2' on input[type='number']
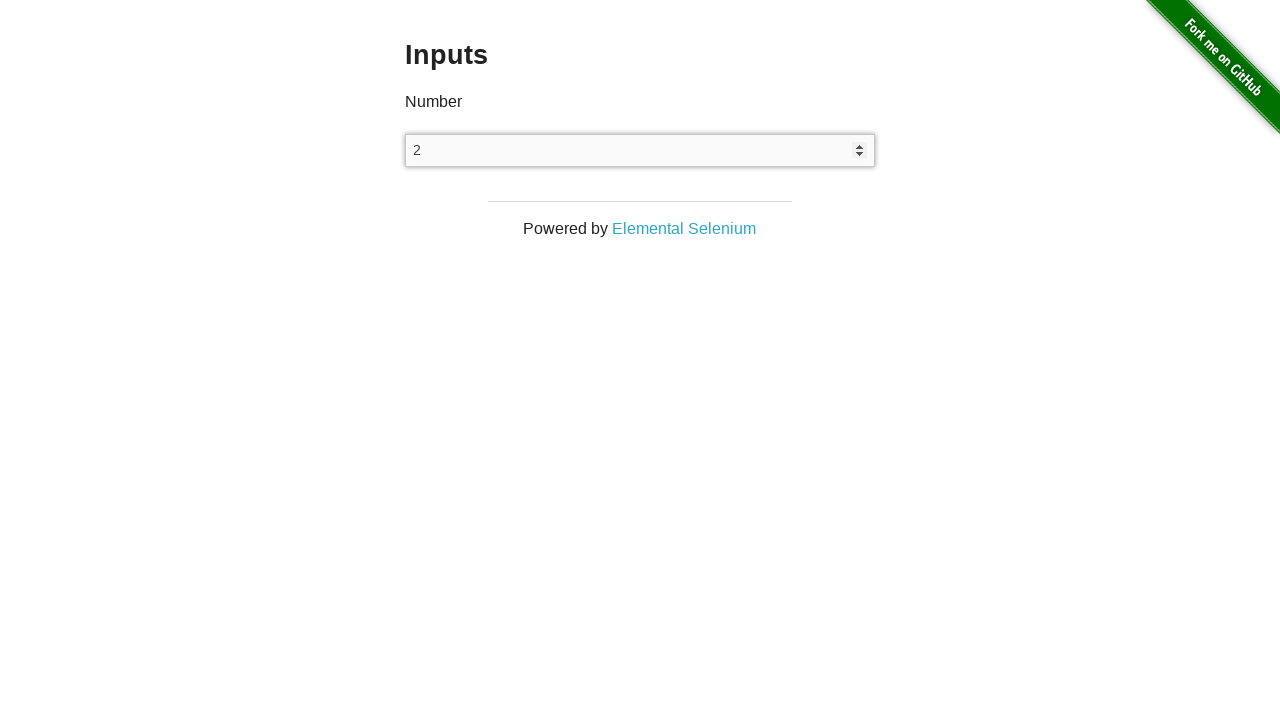

Retrieved the value from number input
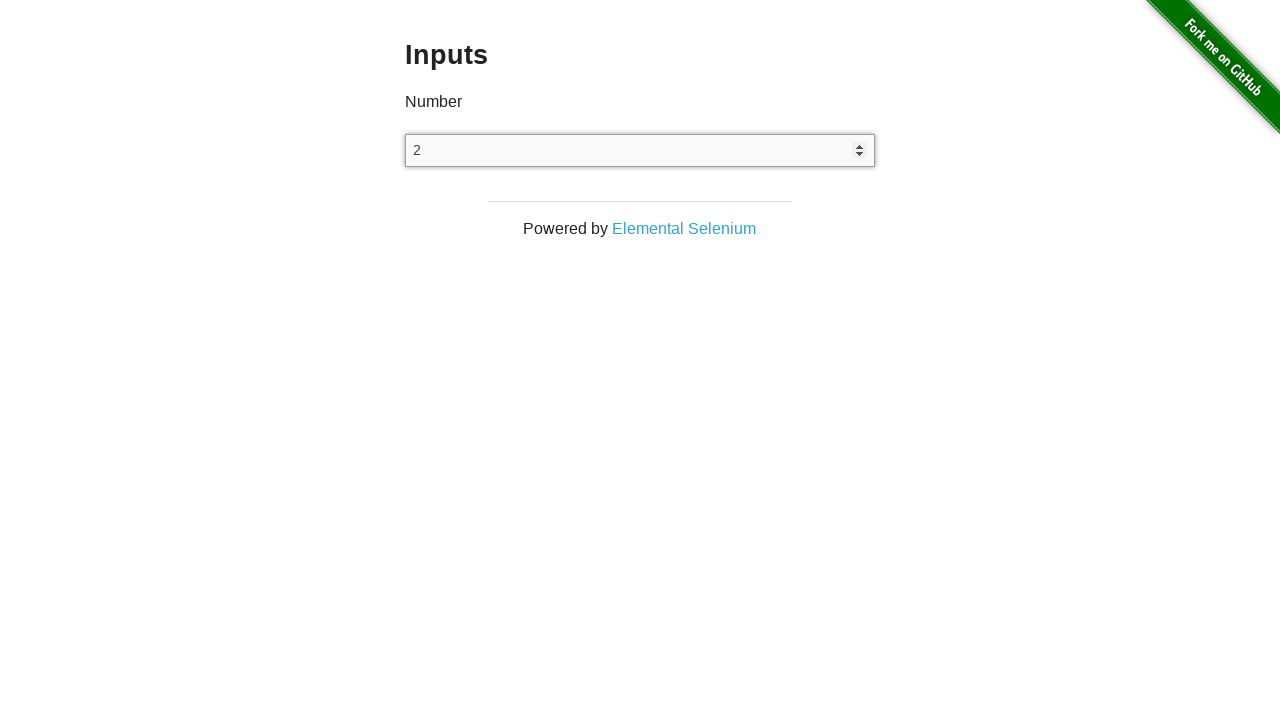

Verified that input value equals '2'
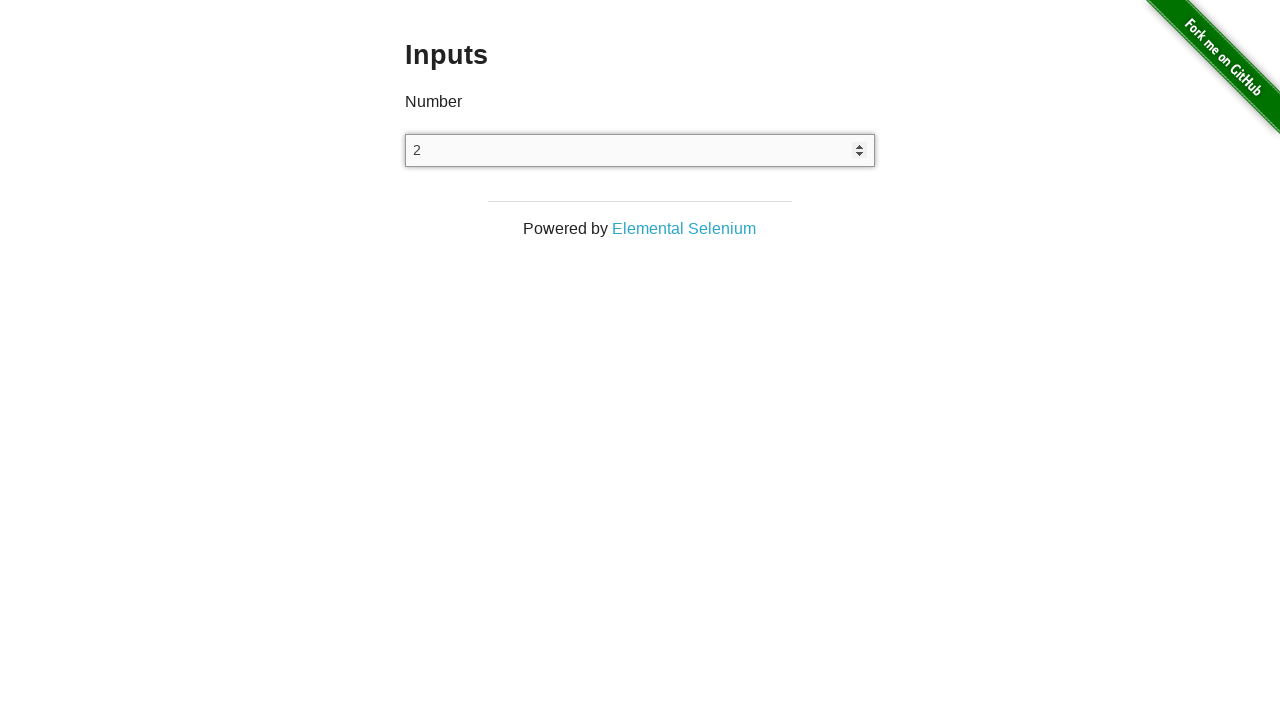

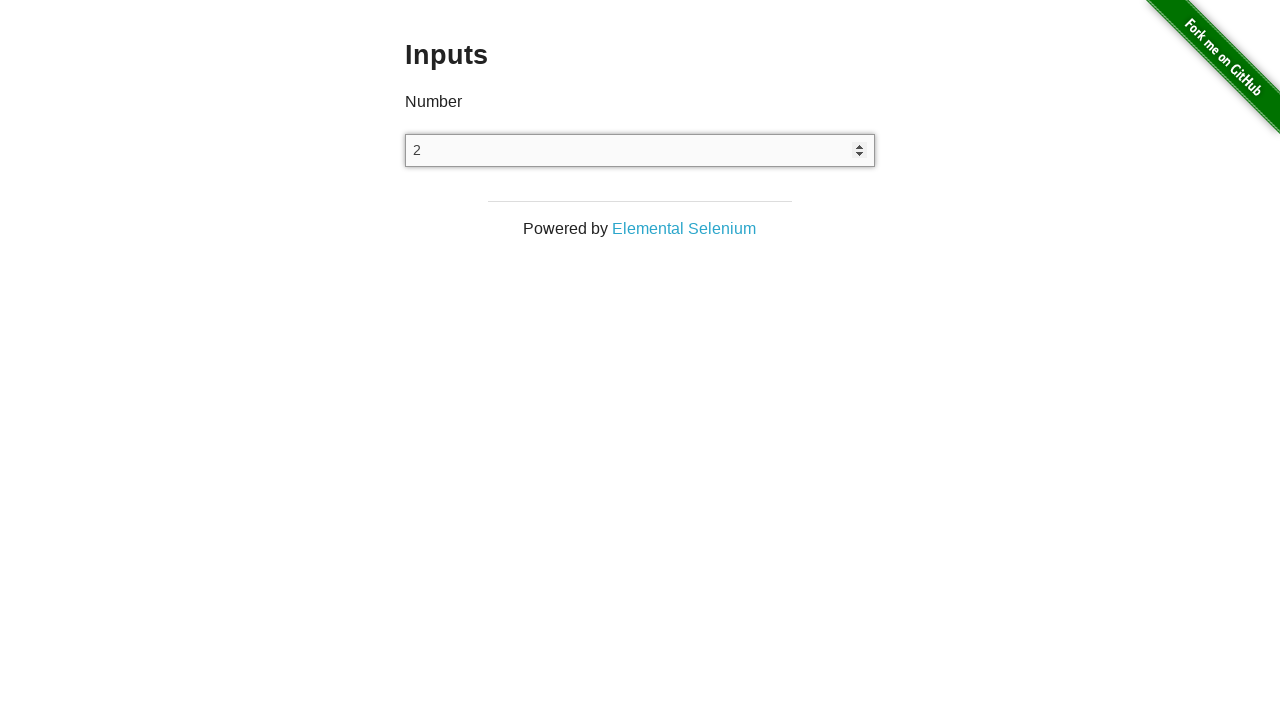